Tests URL blocking functionality by blocking a specific image URL and then navigating to the page to verify the page loads correctly with the blocked resource

Starting URL: https://bonigarcia.dev/selenium-webdriver-java/

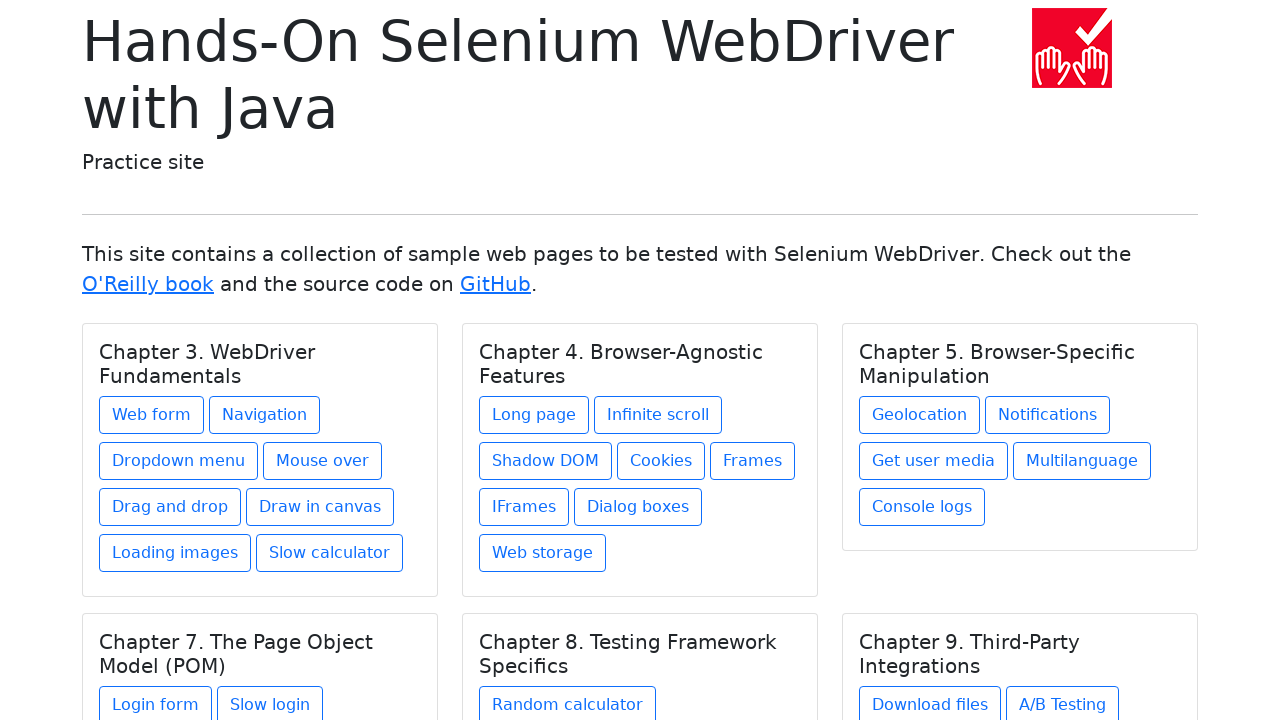

Set up route interception to block image URL: hands-on-icon.png
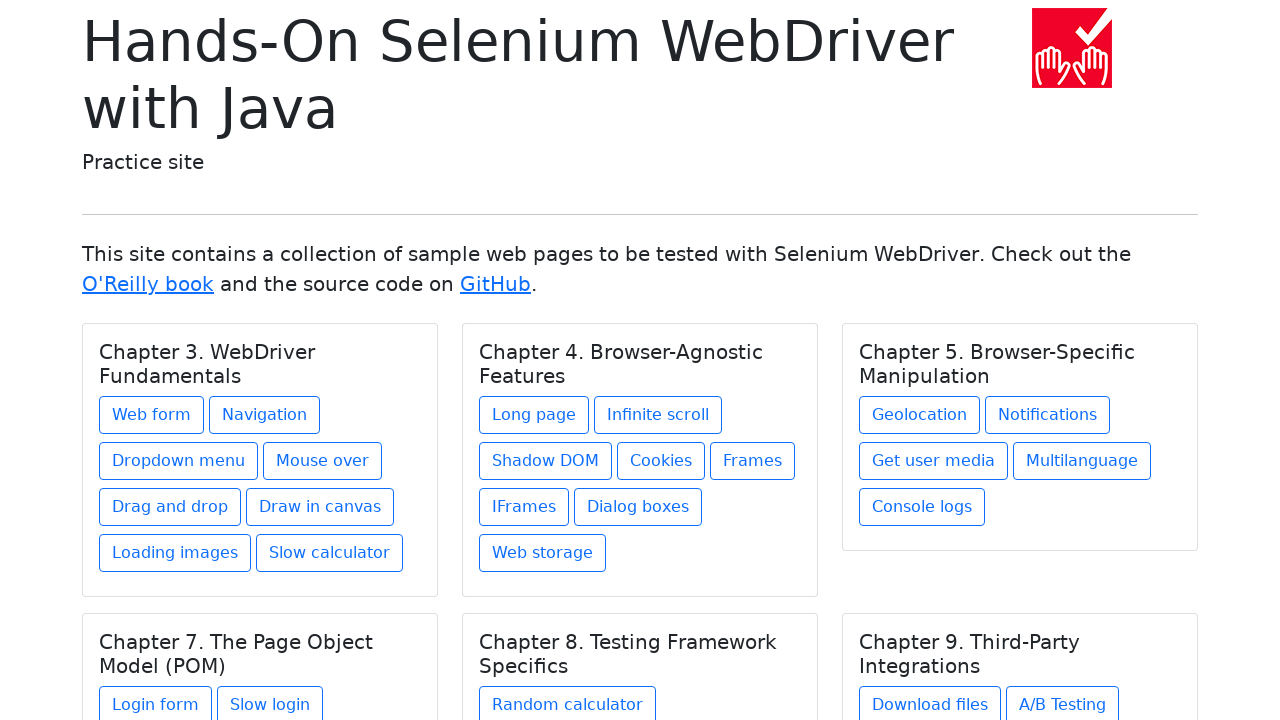

Reloaded page to apply URL blocking
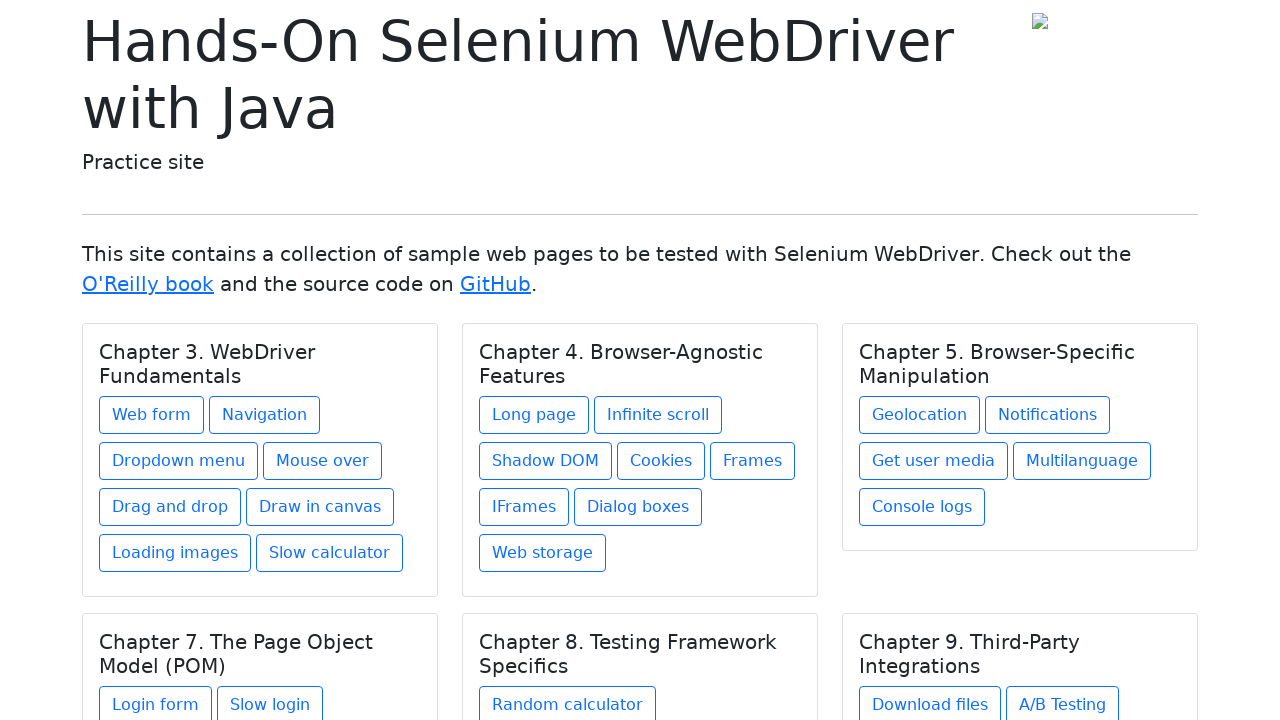

Page reached domcontentloaded state
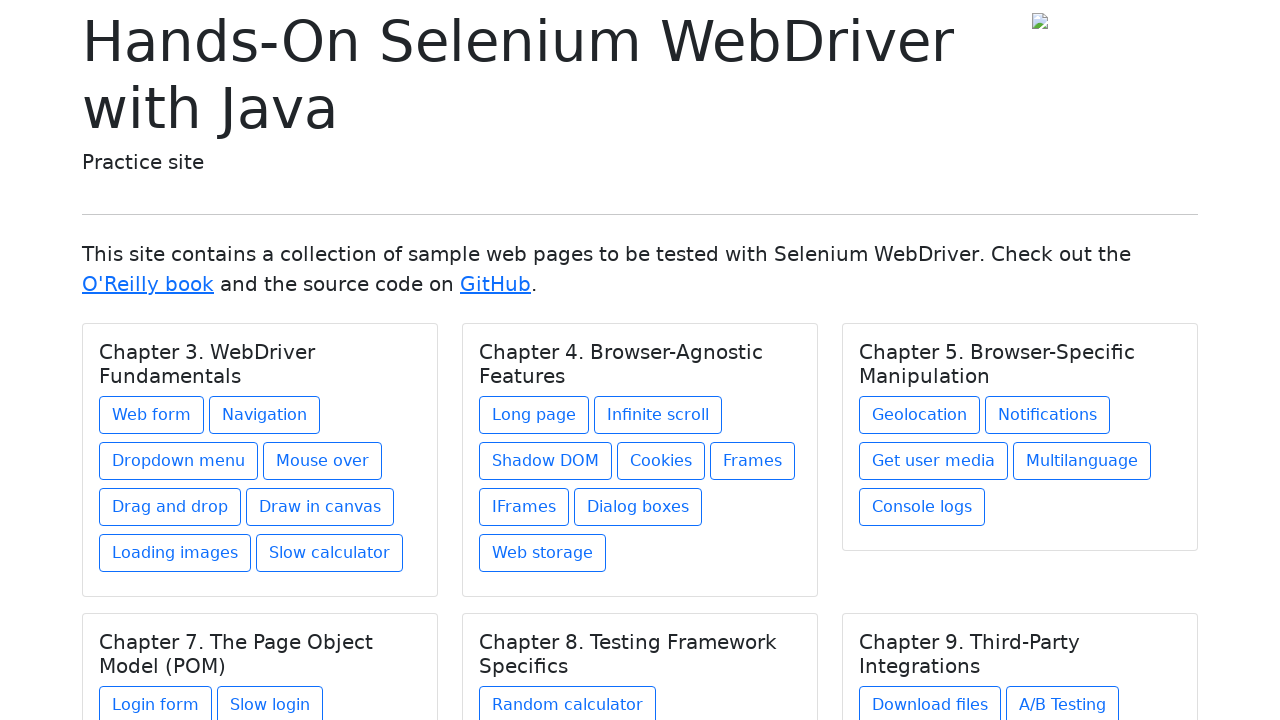

Verified page title contains 'Selenium WebDriver'
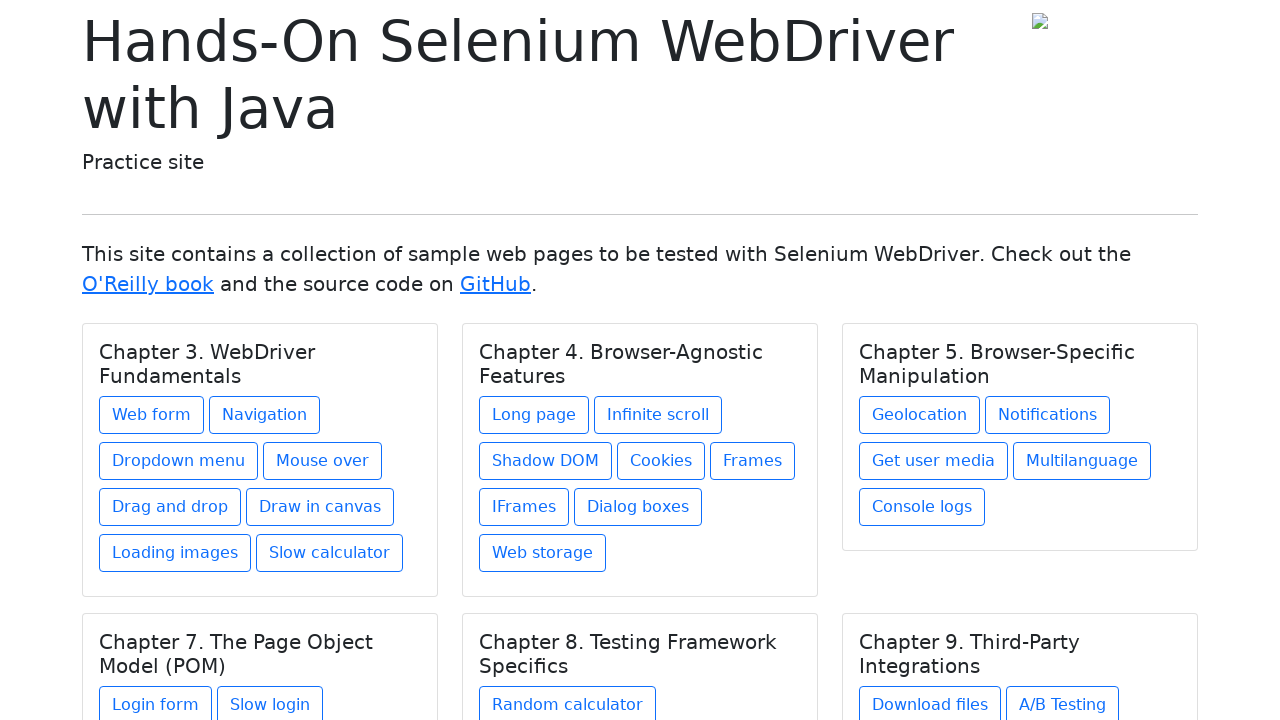

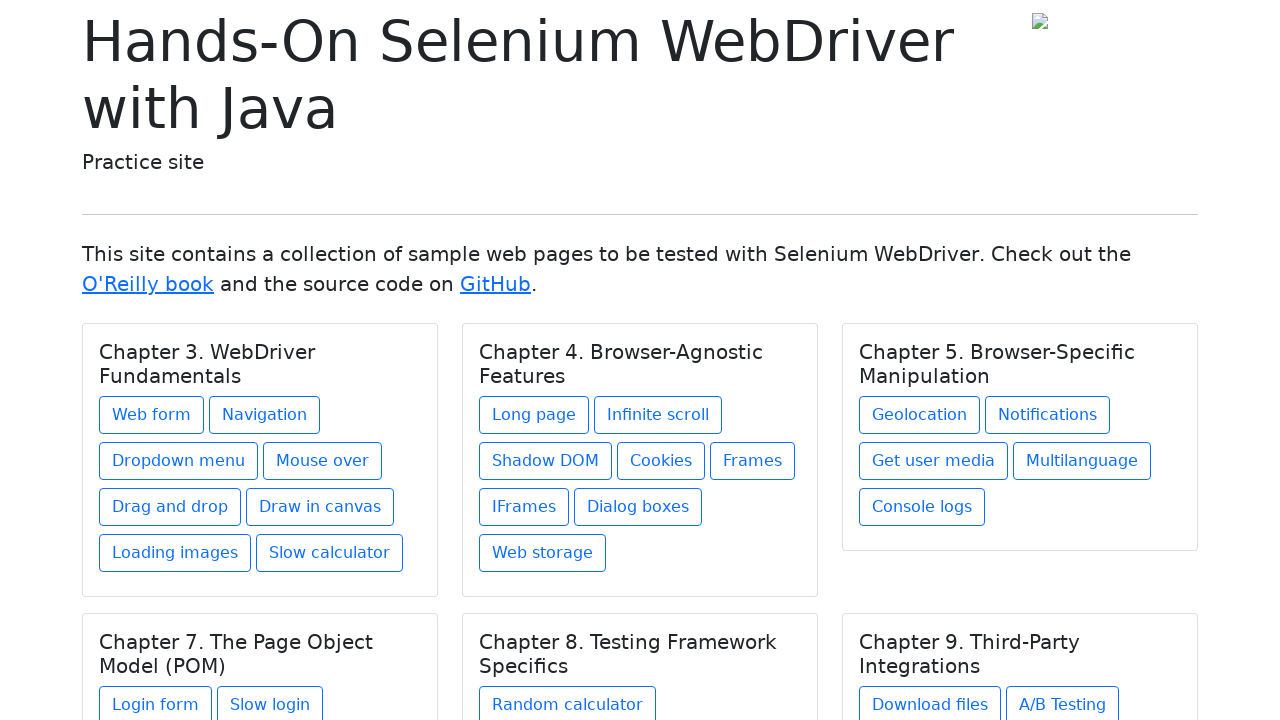